Tests file download functionality by entering text into a textbox, creating a text file, and clicking the download link

Starting URL: https://demo.automationtesting.in/FileDownload.html

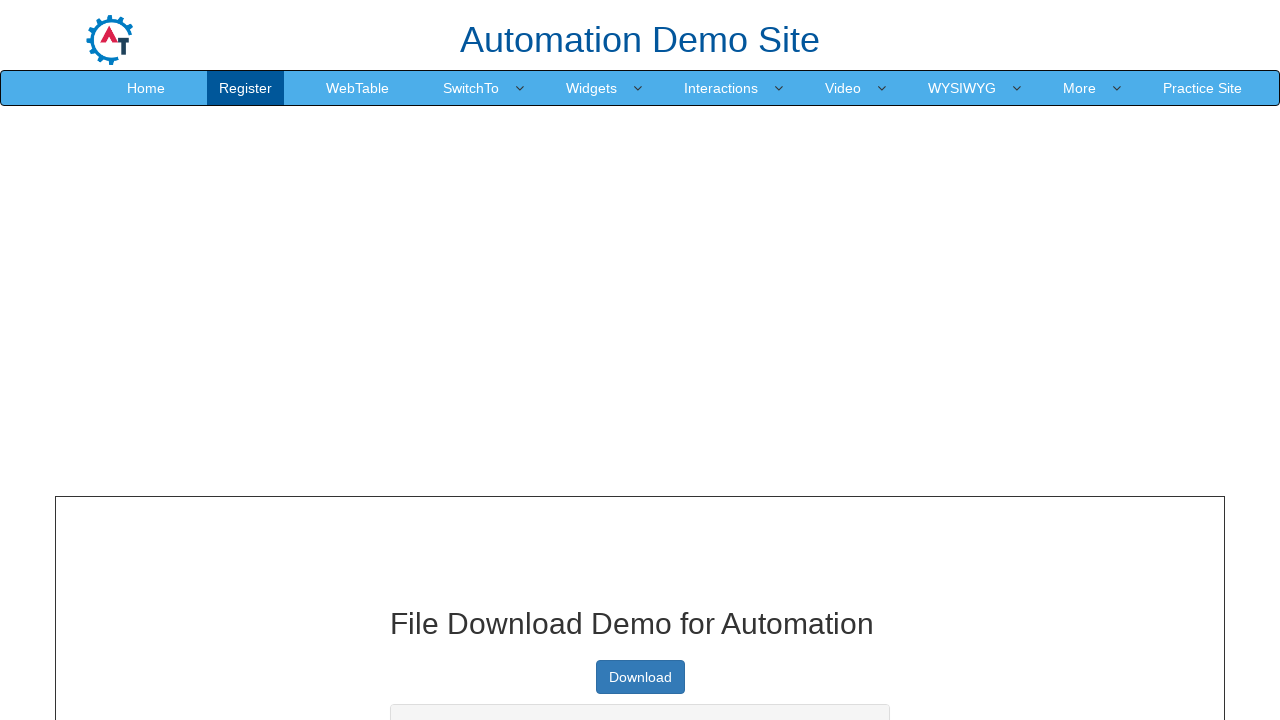

Clicked on the textbox at (640, 361) on #textbox
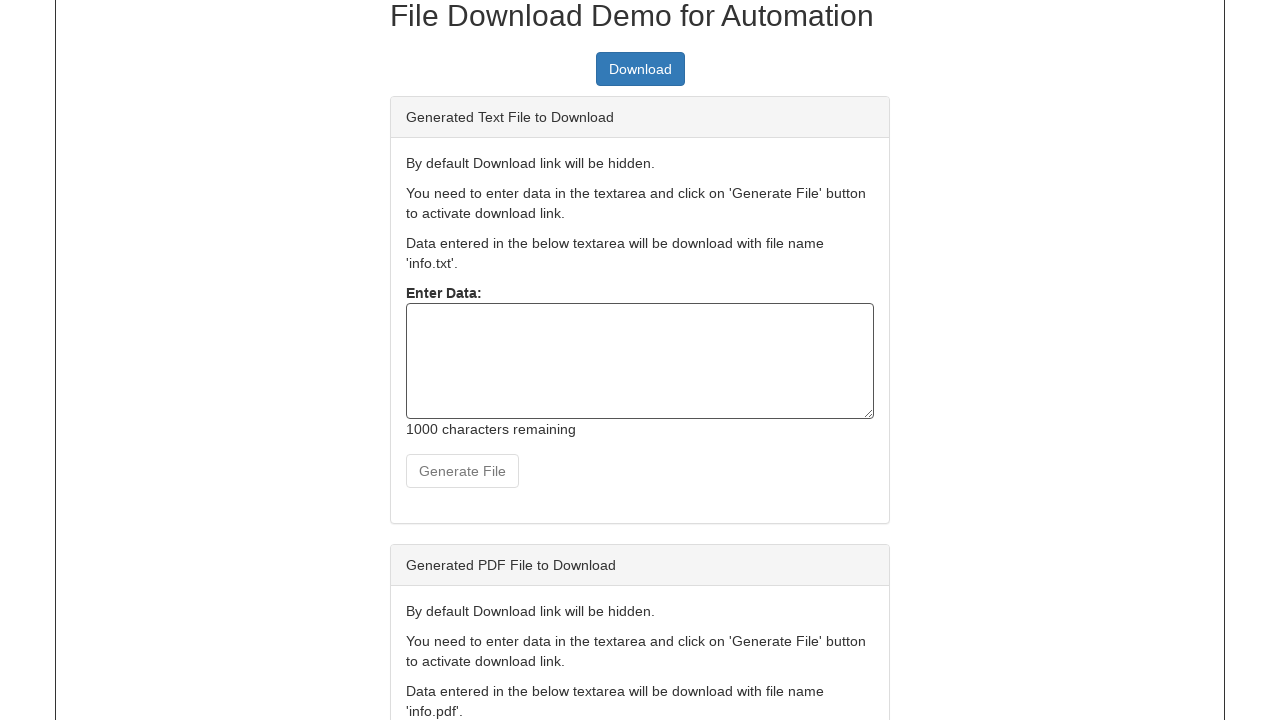

Typed 'Hello World!' into the textbox on #textbox
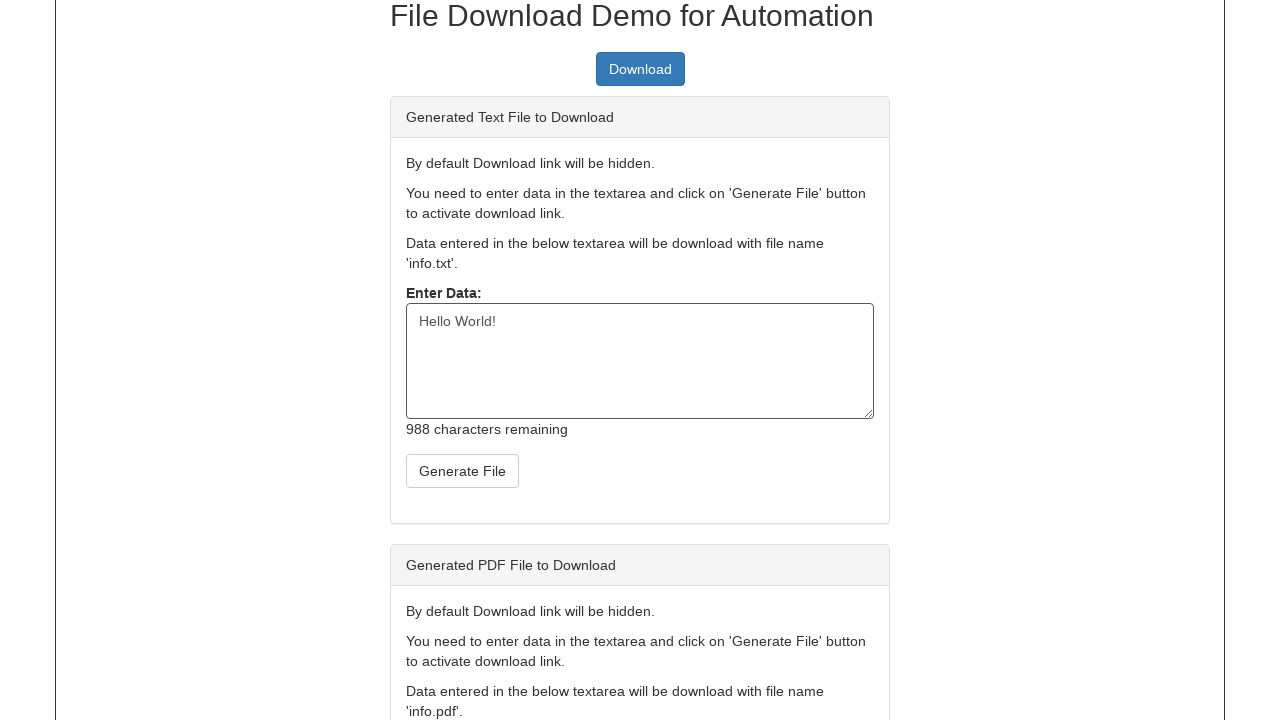

Clicked the create text file button at (462, 471) on #createTxt
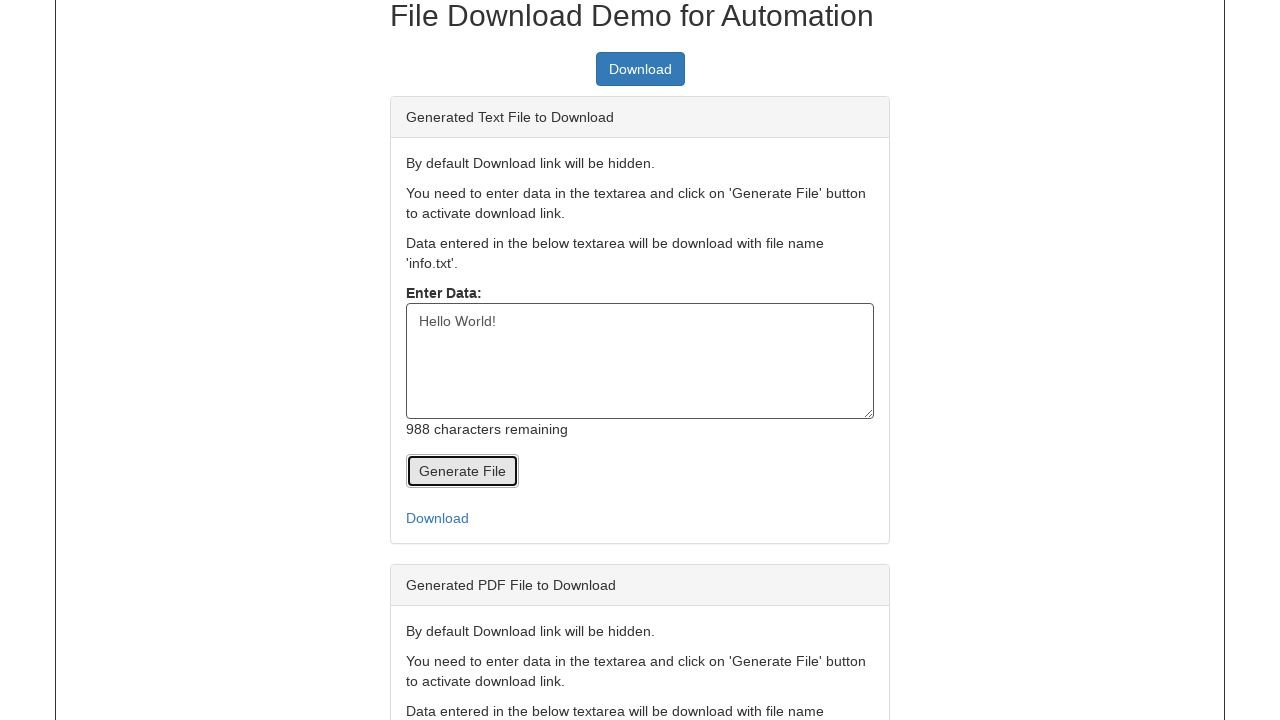

Clicked the download link to download the text file at (640, 518) on #link-to-download
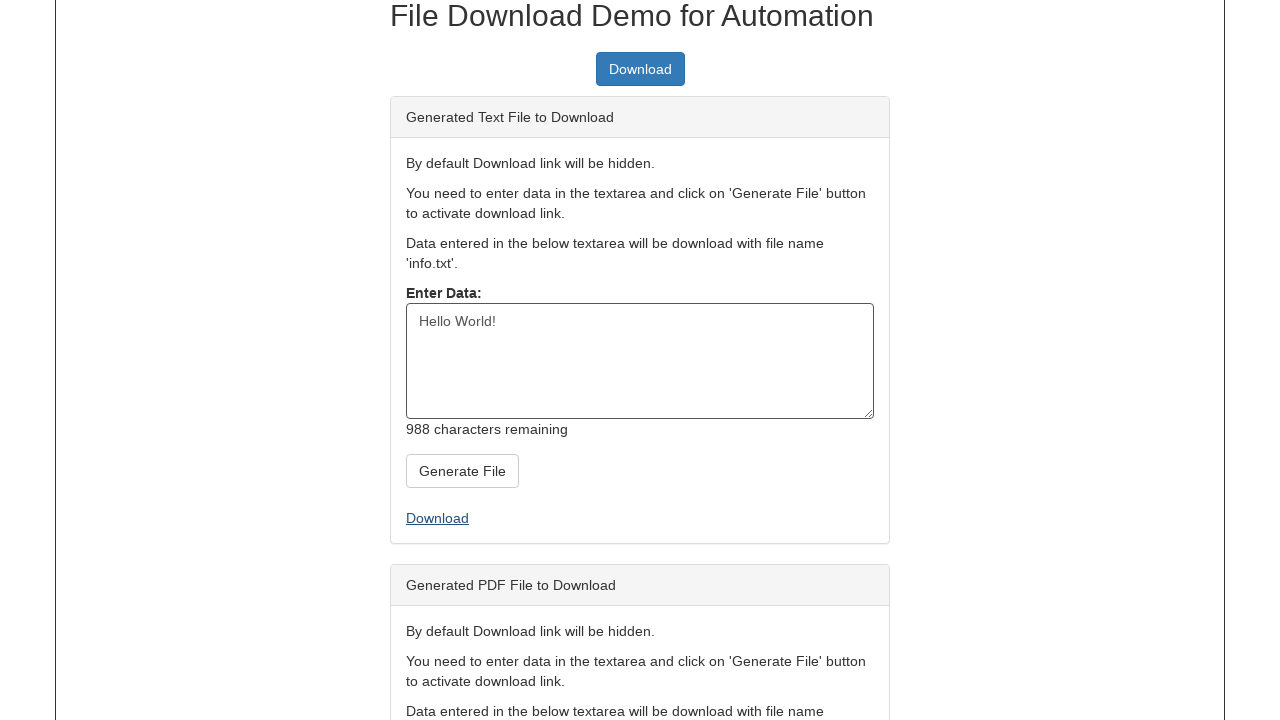

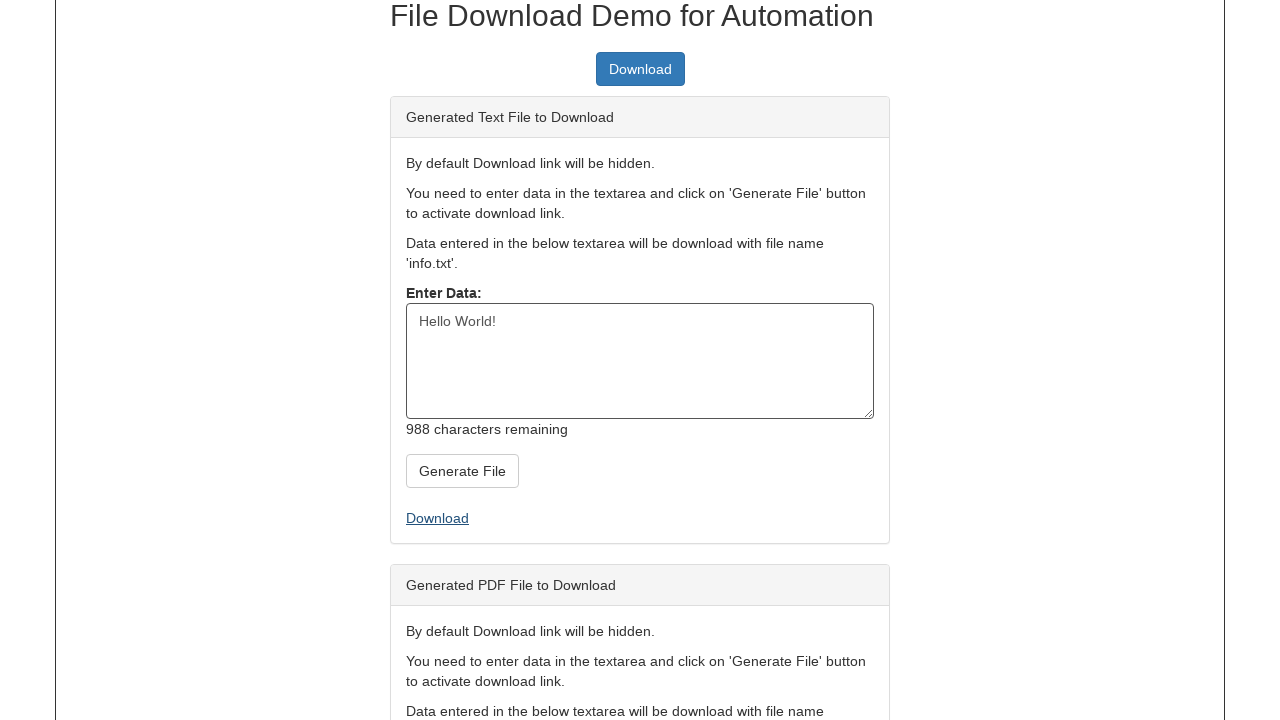